Tests navigation to Chapter 4 Frames page and verifies content within an iframe

Starting URL: https://bonigarcia.dev/selenium-webdriver-java/

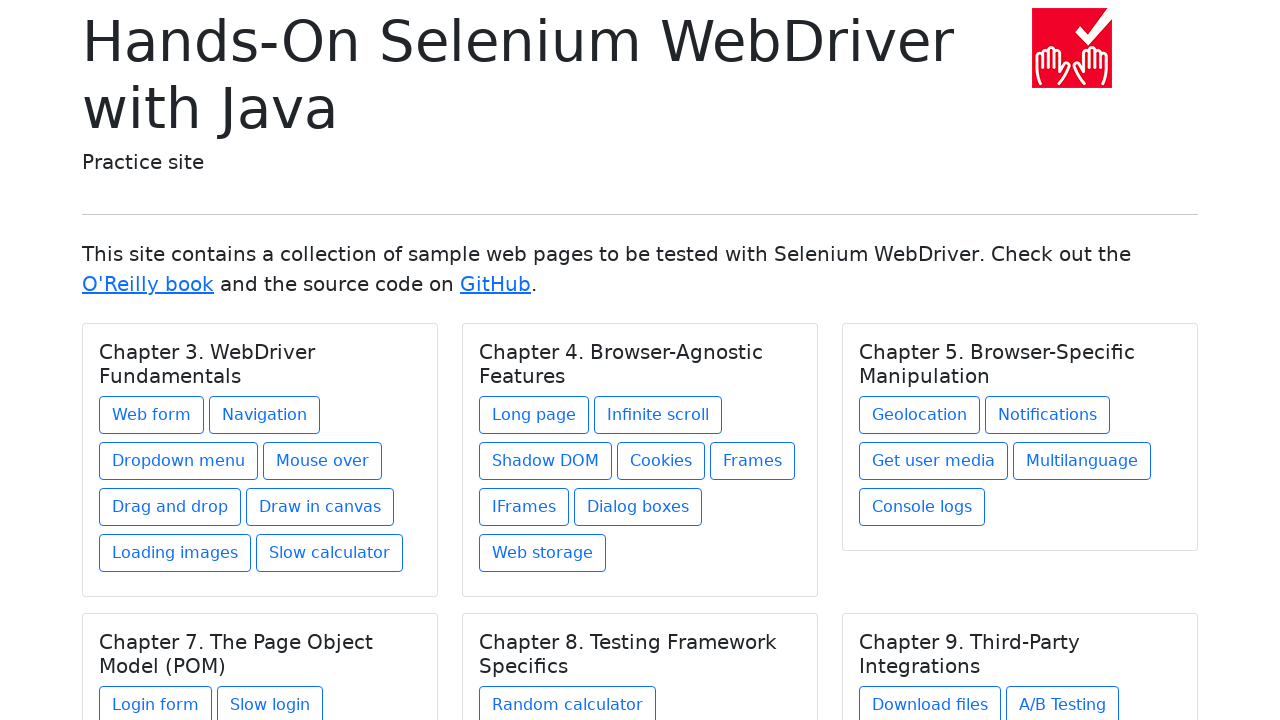

Clicked on Chapter 4 Frames link at (752, 461) on xpath=//h5[text() = 'Chapter 4. Browser-Agnostic Features']/../a[@href='frames.h
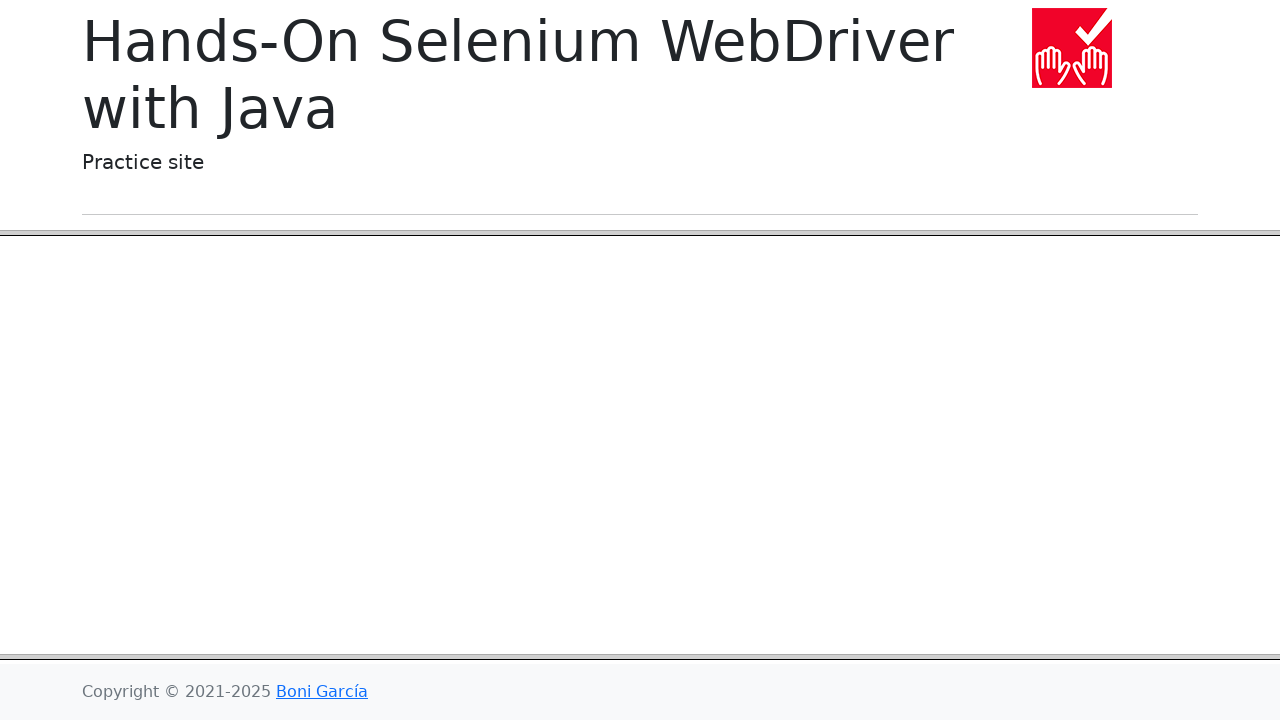

Located and switched to frame-header iframe
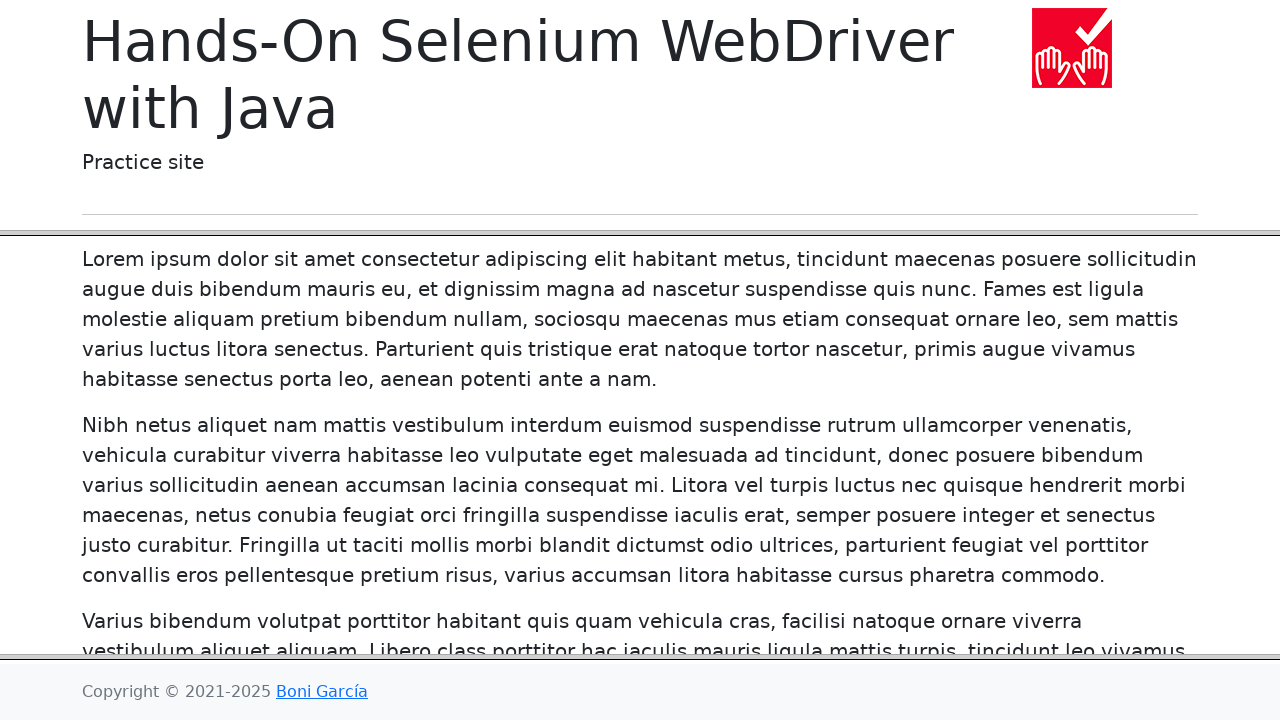

Verified frame content displays 'Frames' heading
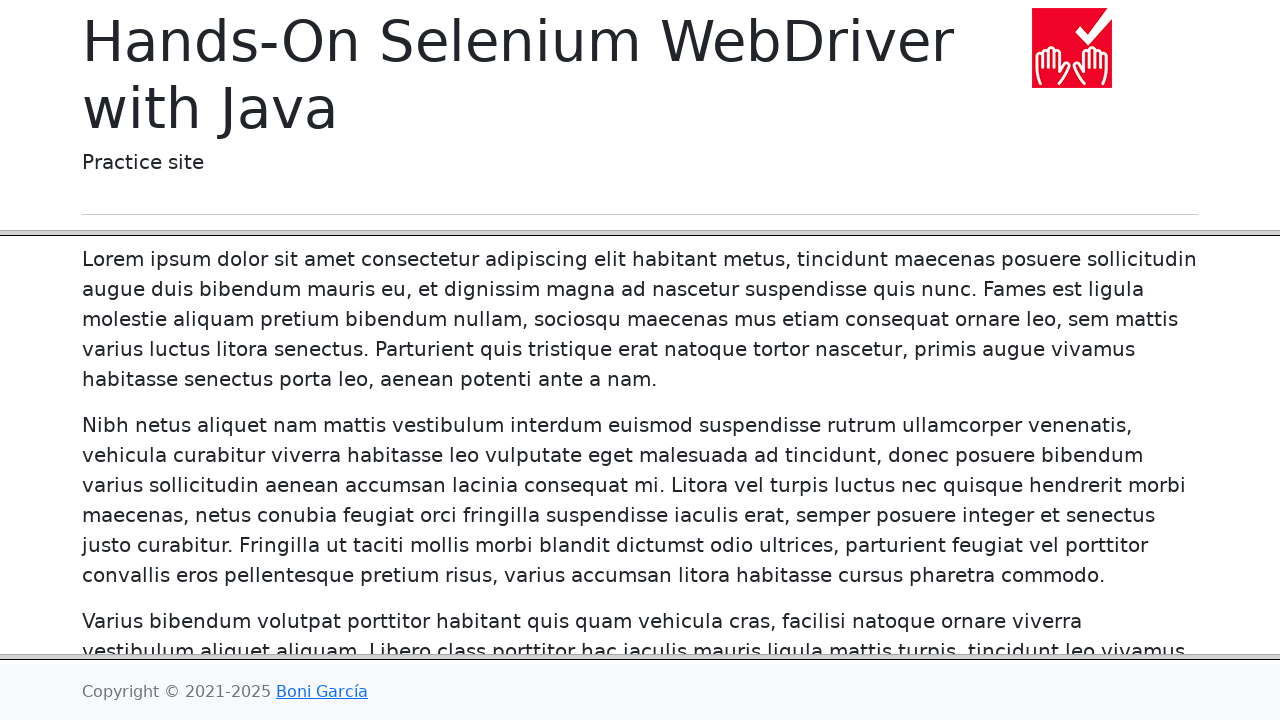

Verified page title is 'Hands-On Selenium WebDriver with Java'
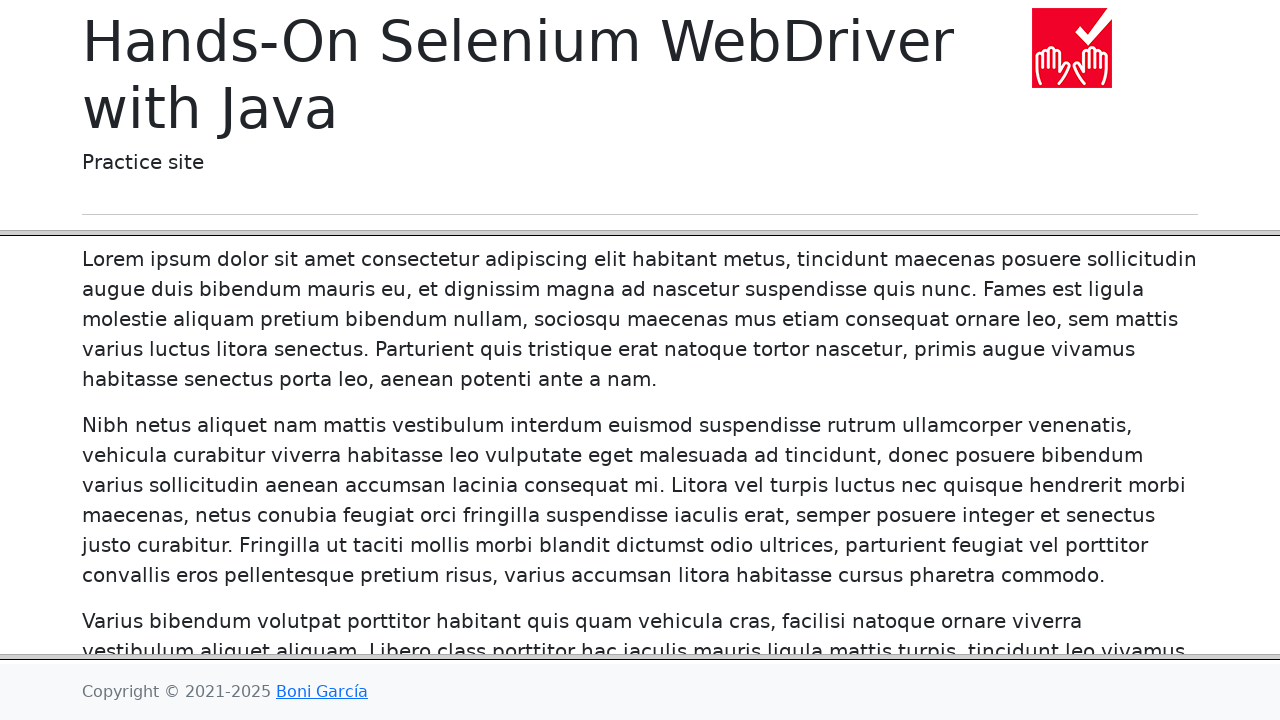

Verified page URL is 'https://bonigarcia.dev/selenium-webdriver-java/frames.html'
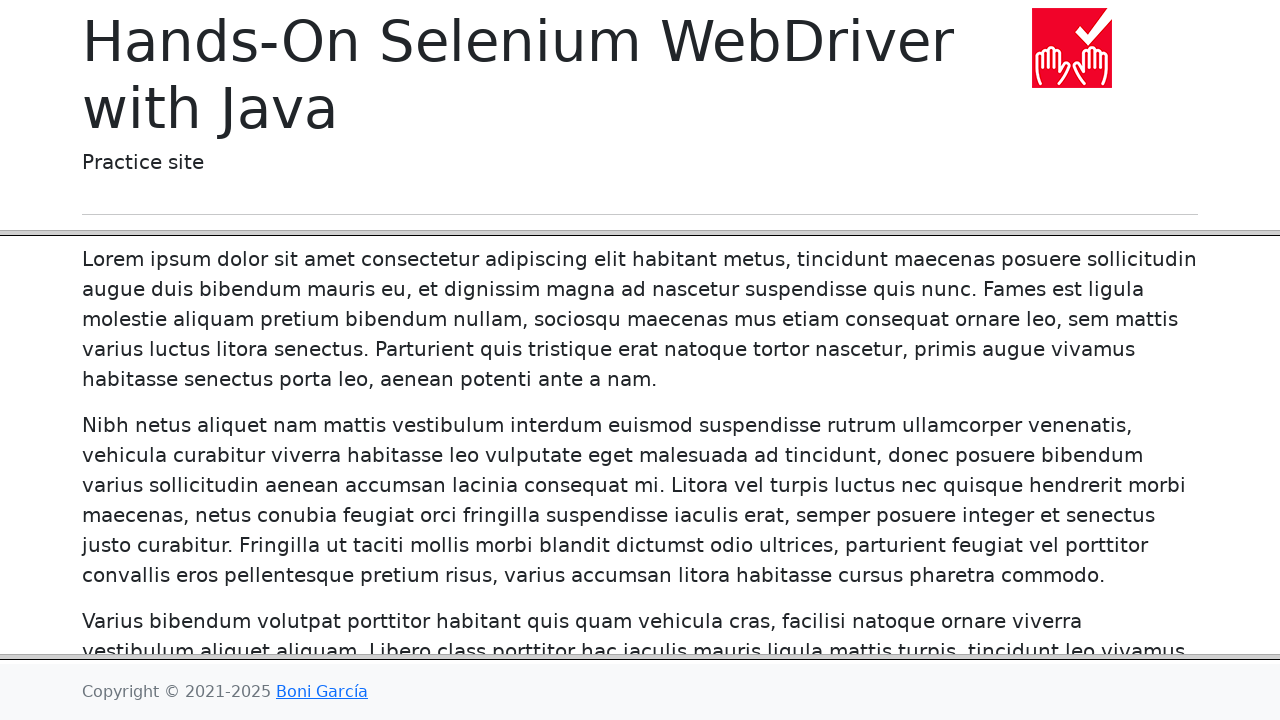

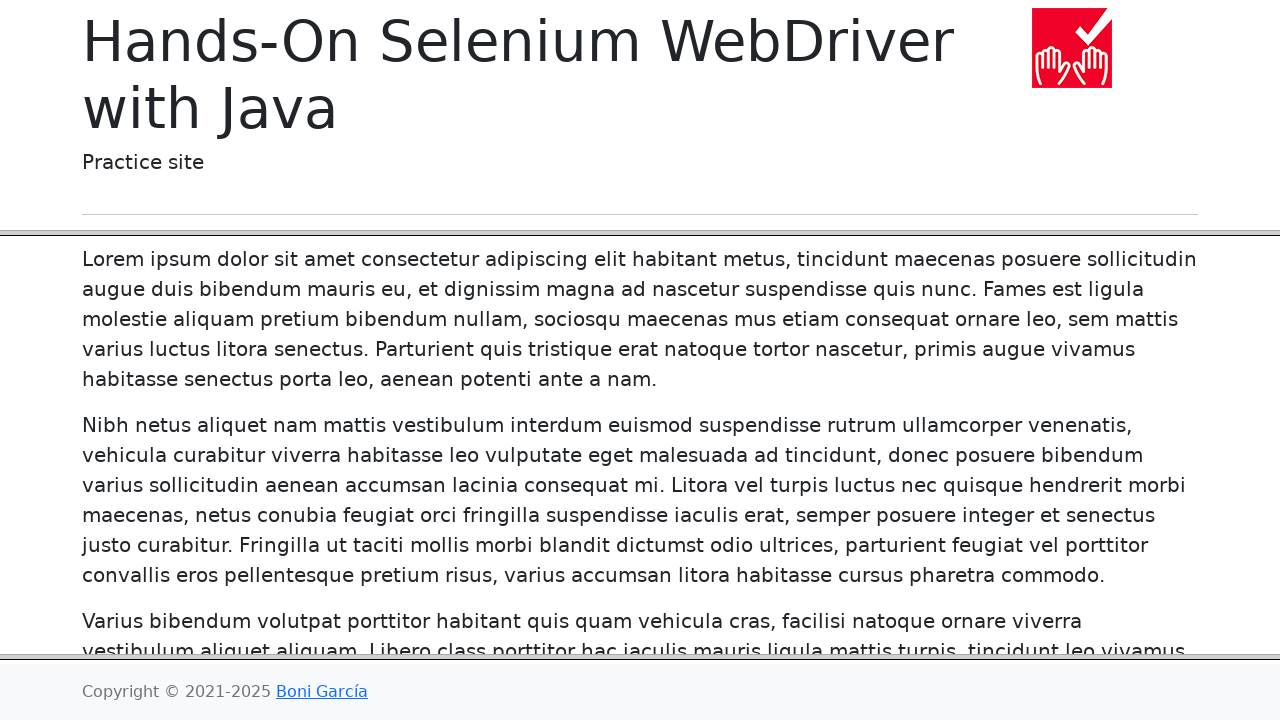